Tests that a todo item is removed when edited to an empty string

Starting URL: https://demo.playwright.dev/todomvc

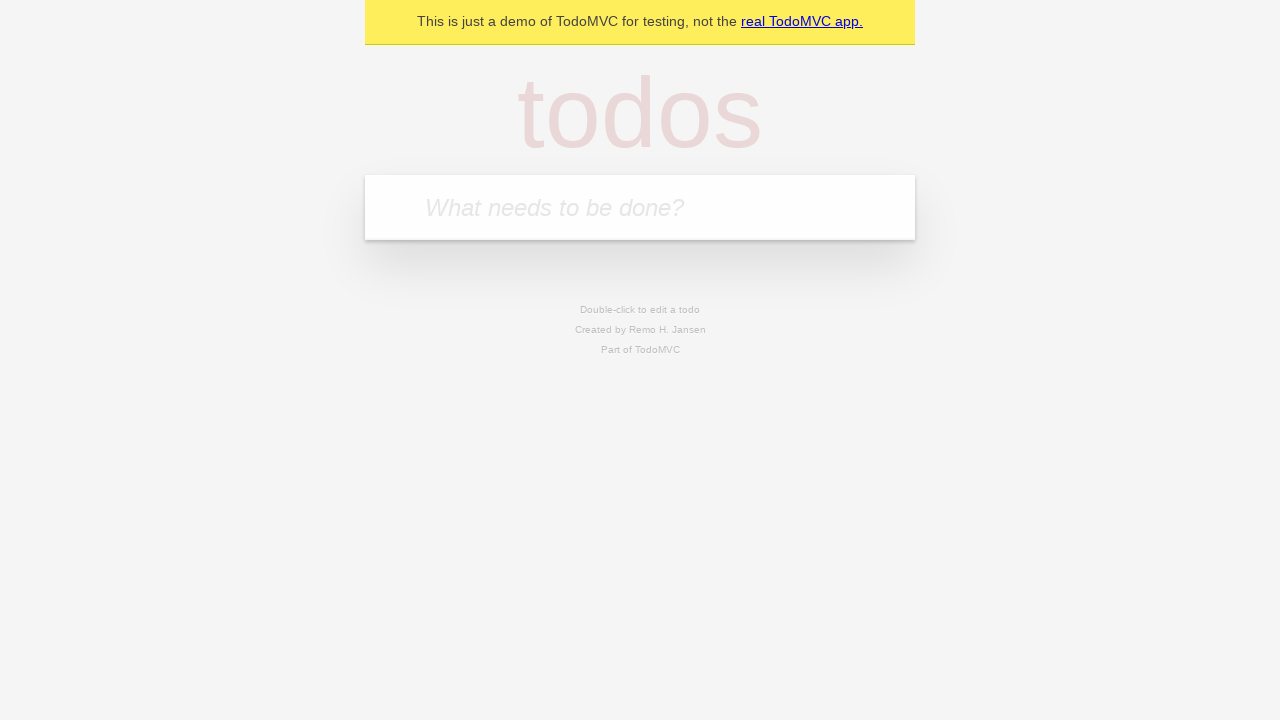

Filled new todo input with 'buy some cheese' on .new-todo
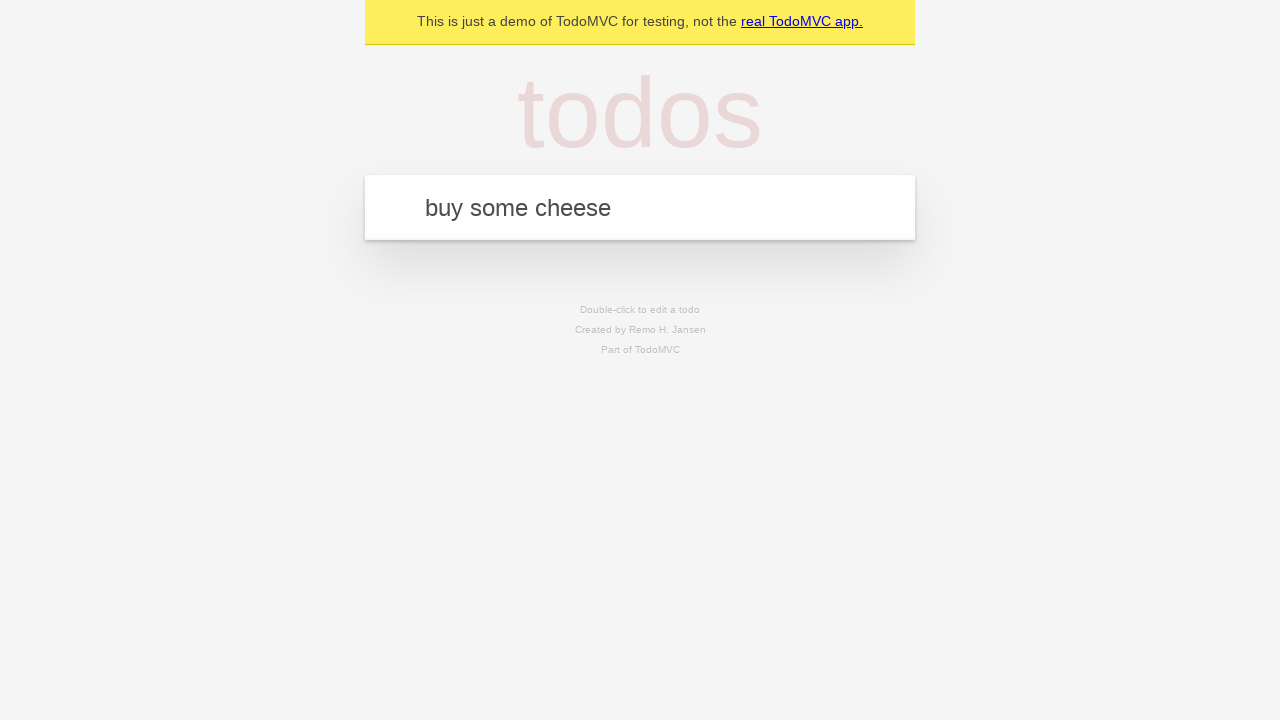

Pressed Enter to create first todo on .new-todo
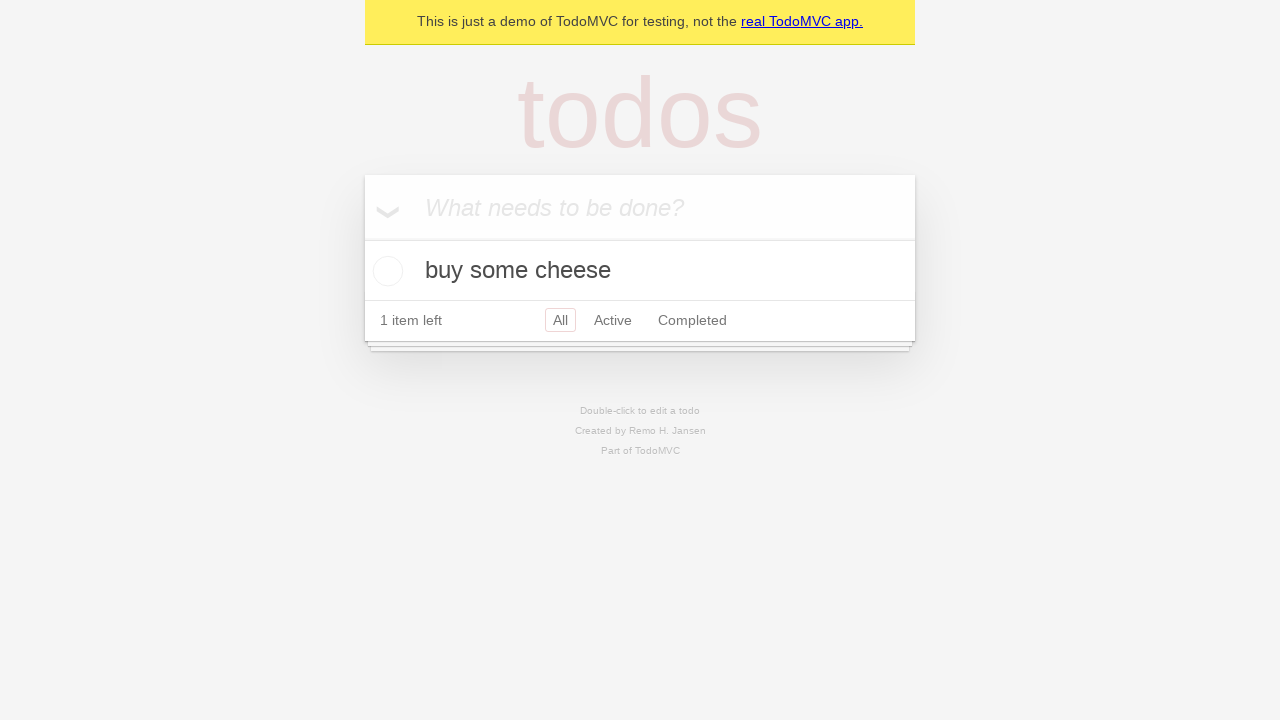

Filled new todo input with 'feed the cat' on .new-todo
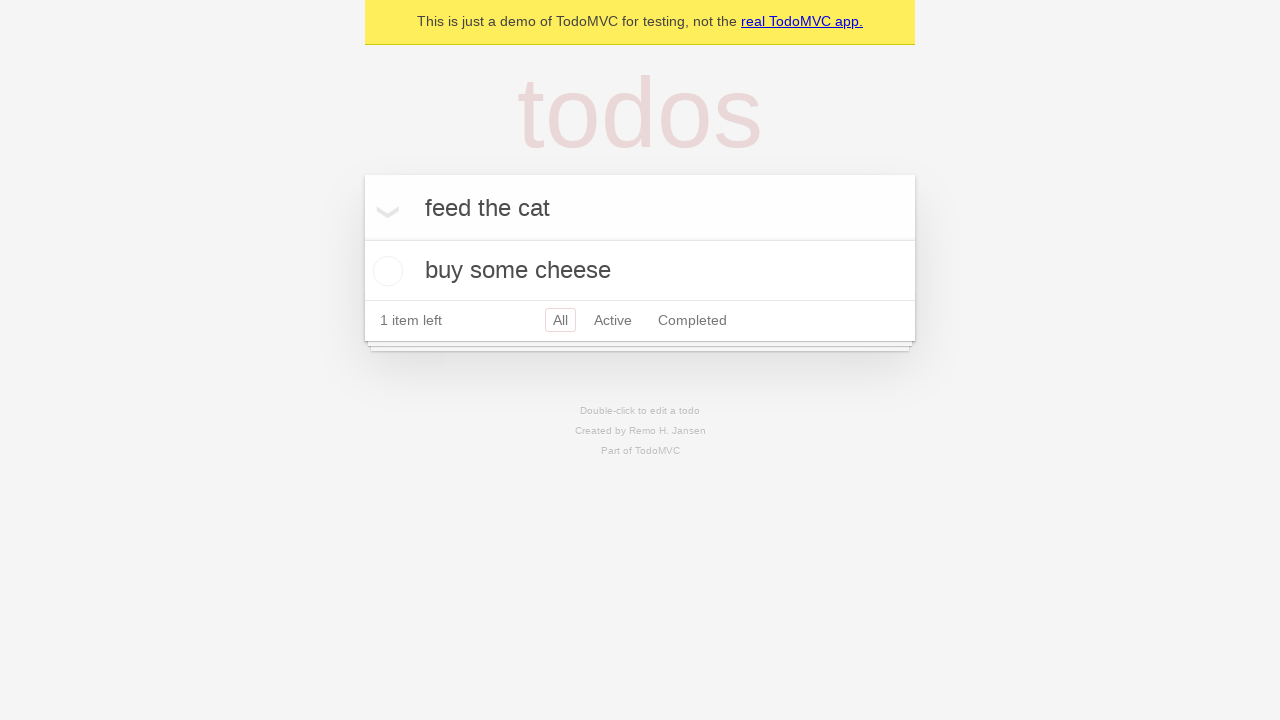

Pressed Enter to create second todo on .new-todo
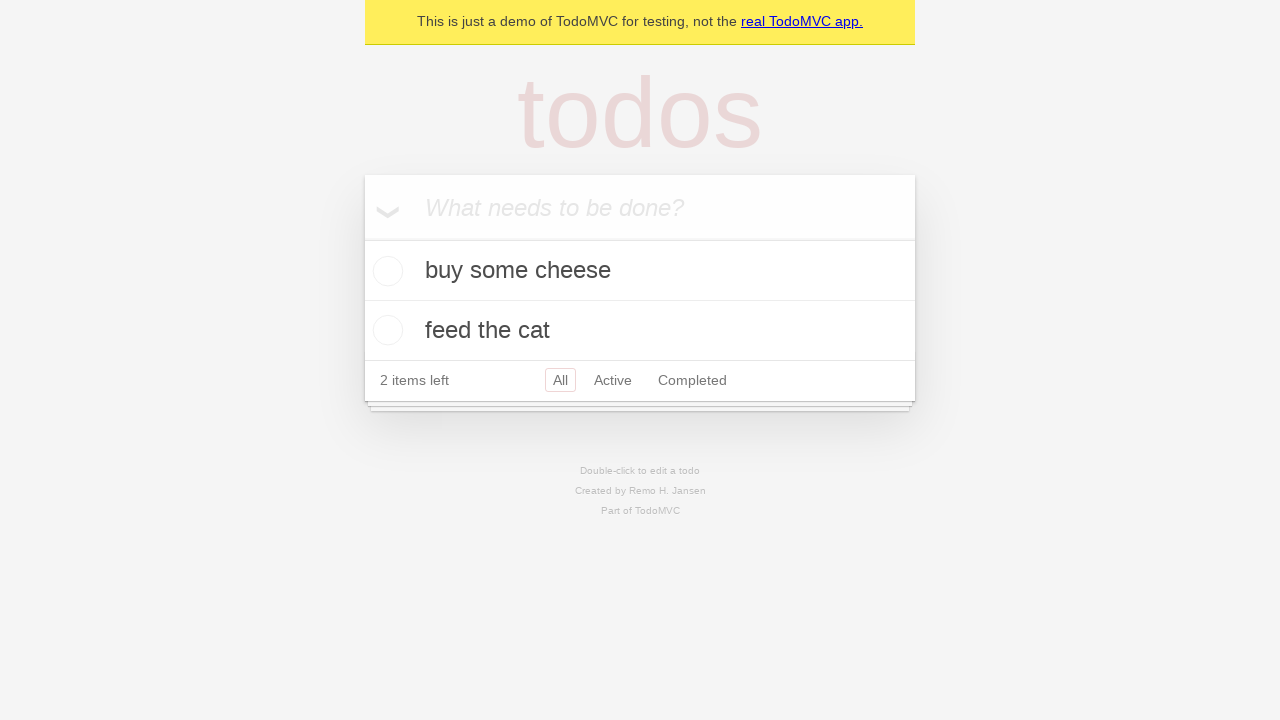

Filled new todo input with 'book a doctors appointment' on .new-todo
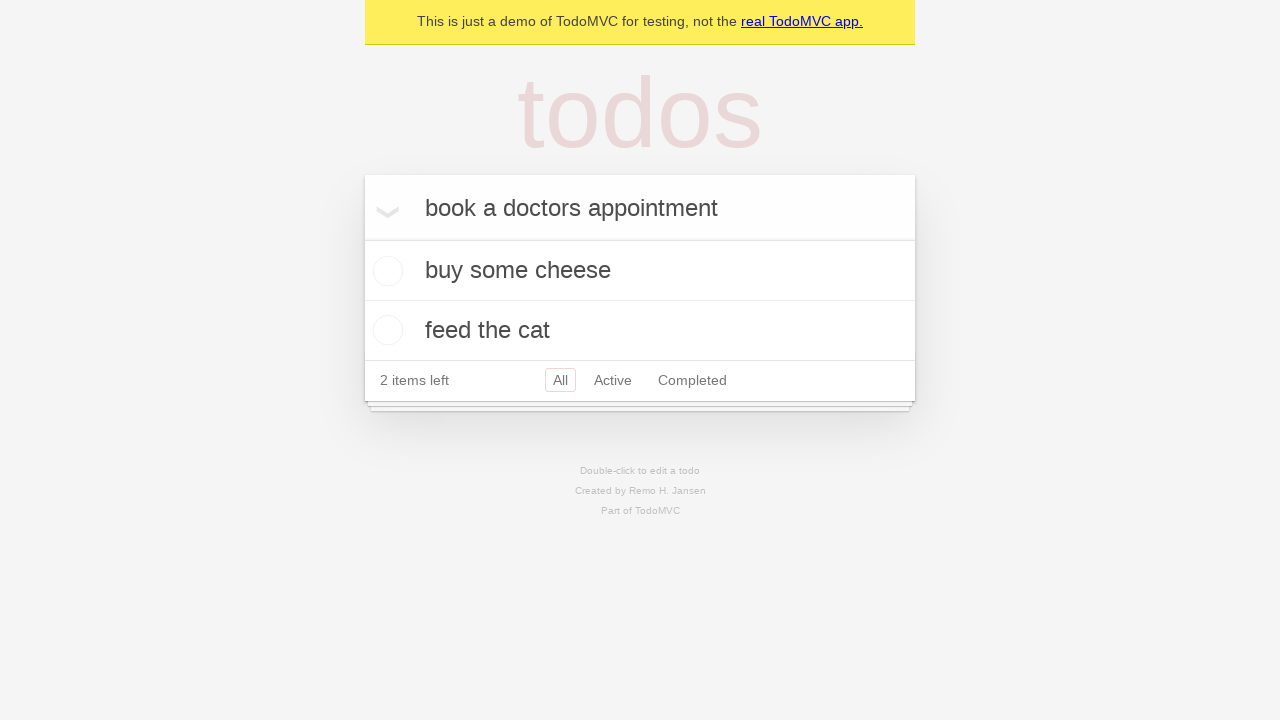

Pressed Enter to create third todo on .new-todo
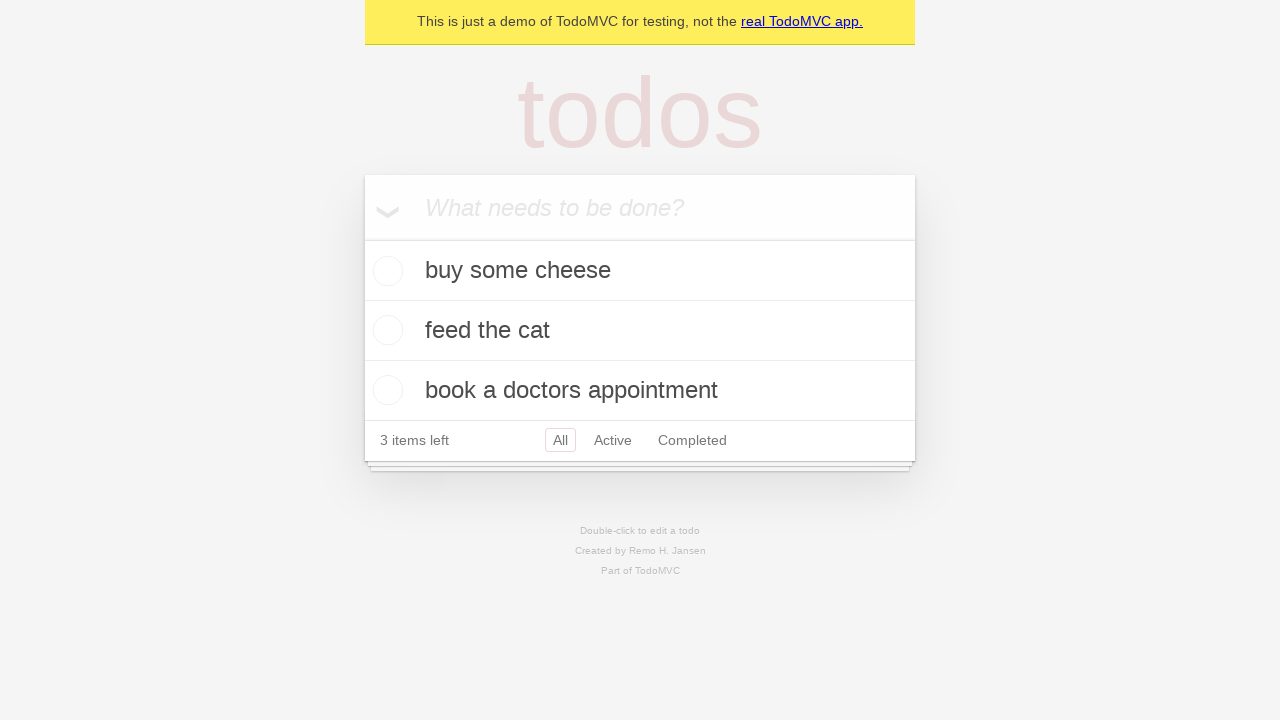

Waited for all three todos to be created in the list
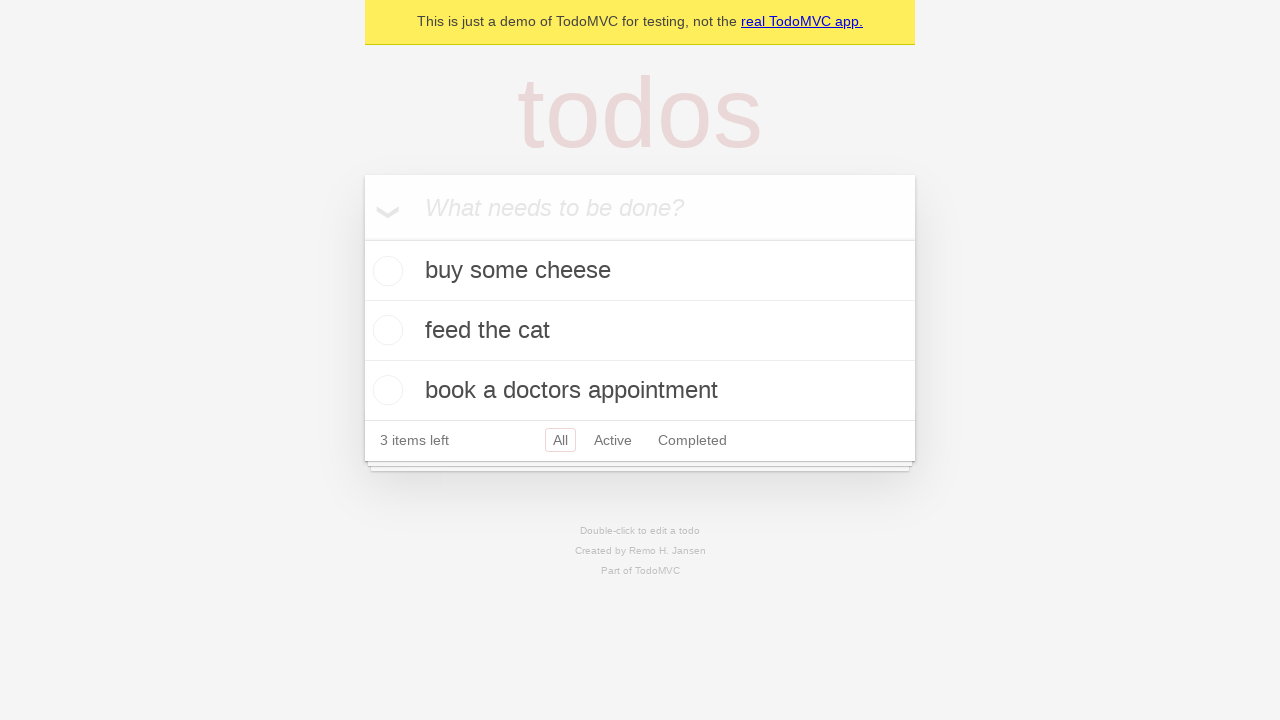

Double-clicked second todo to enter edit mode at (640, 331) on .todo-list li >> nth=1
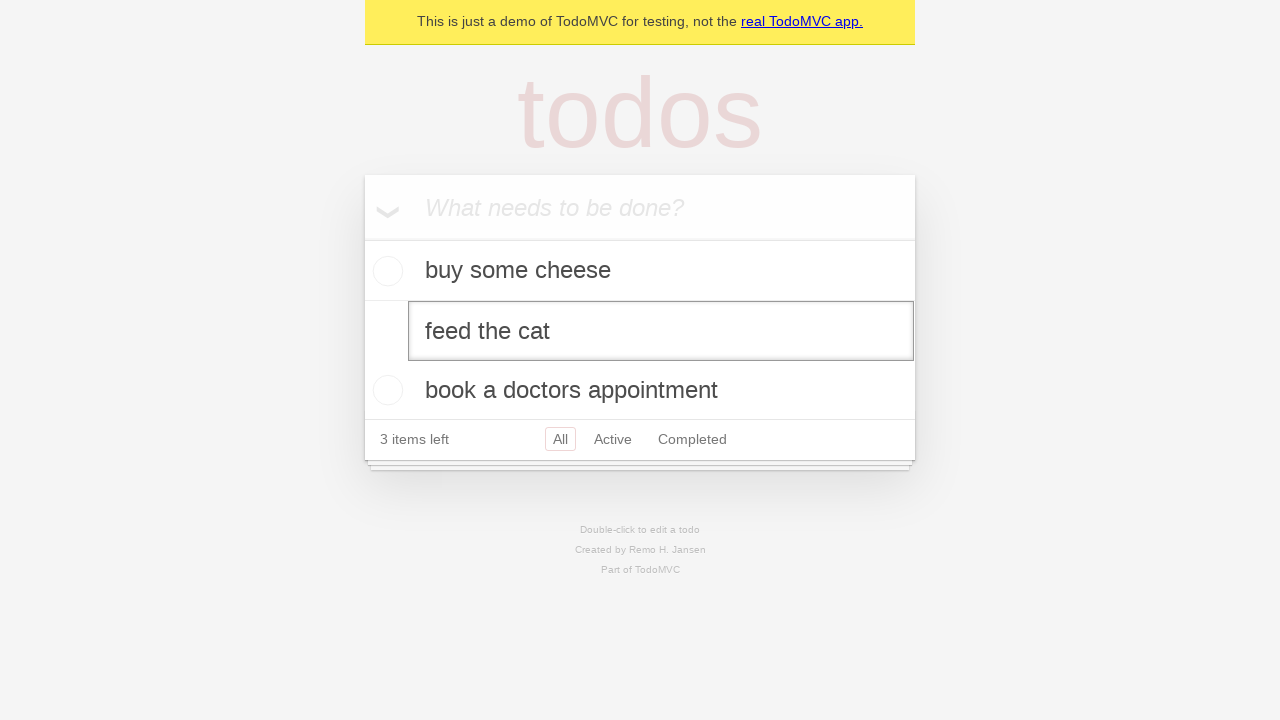

Cleared the edit field to an empty string on .todo-list li >> nth=1 >> .edit
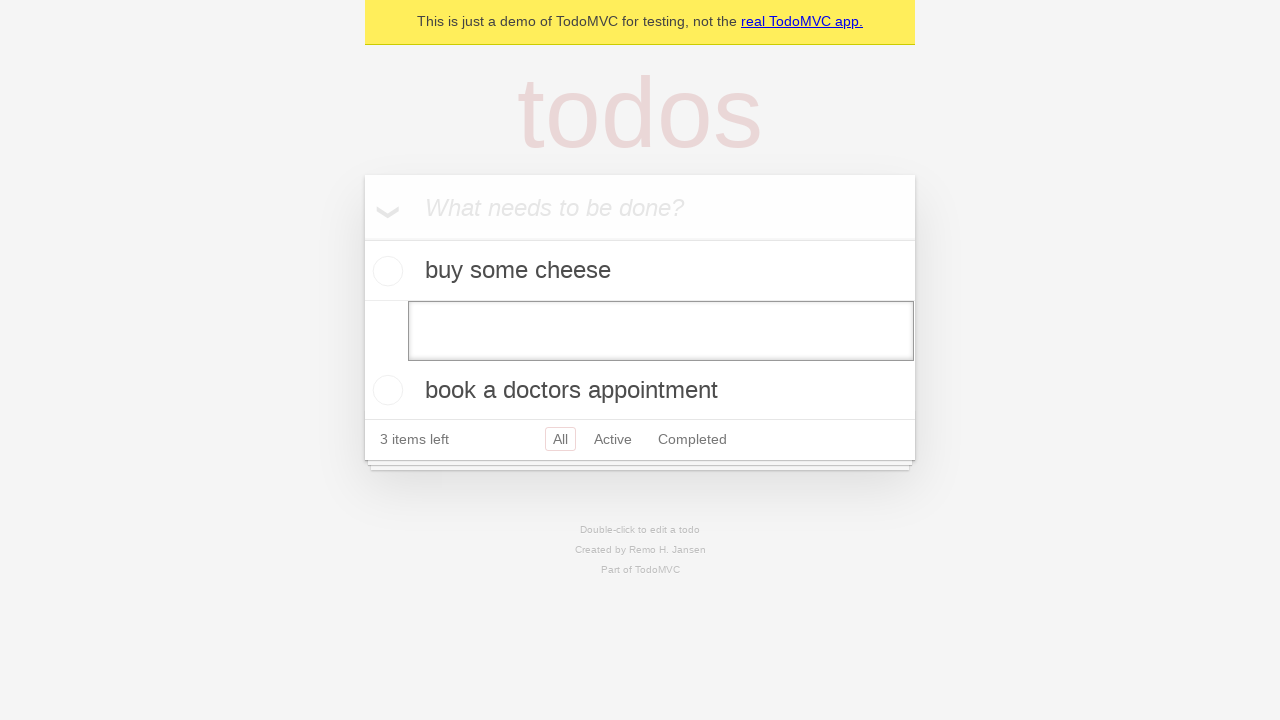

Pressed Enter to confirm edit and remove the todo item on .todo-list li >> nth=1 >> .edit
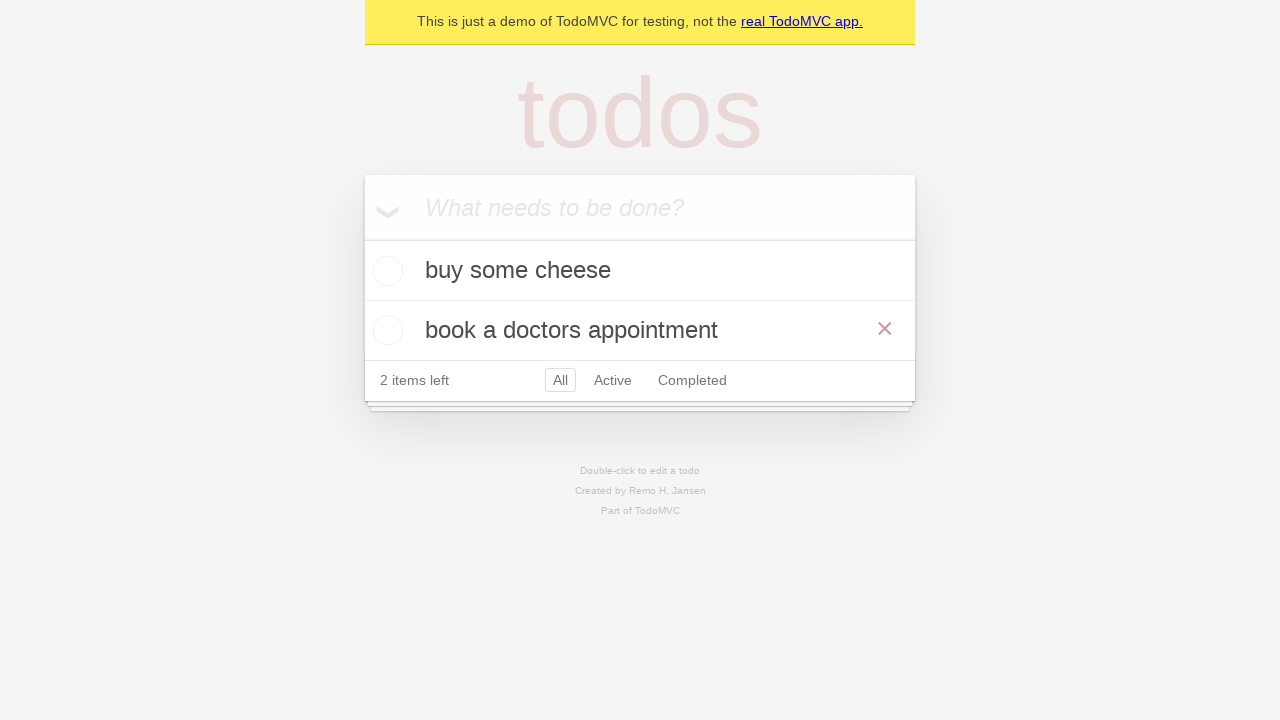

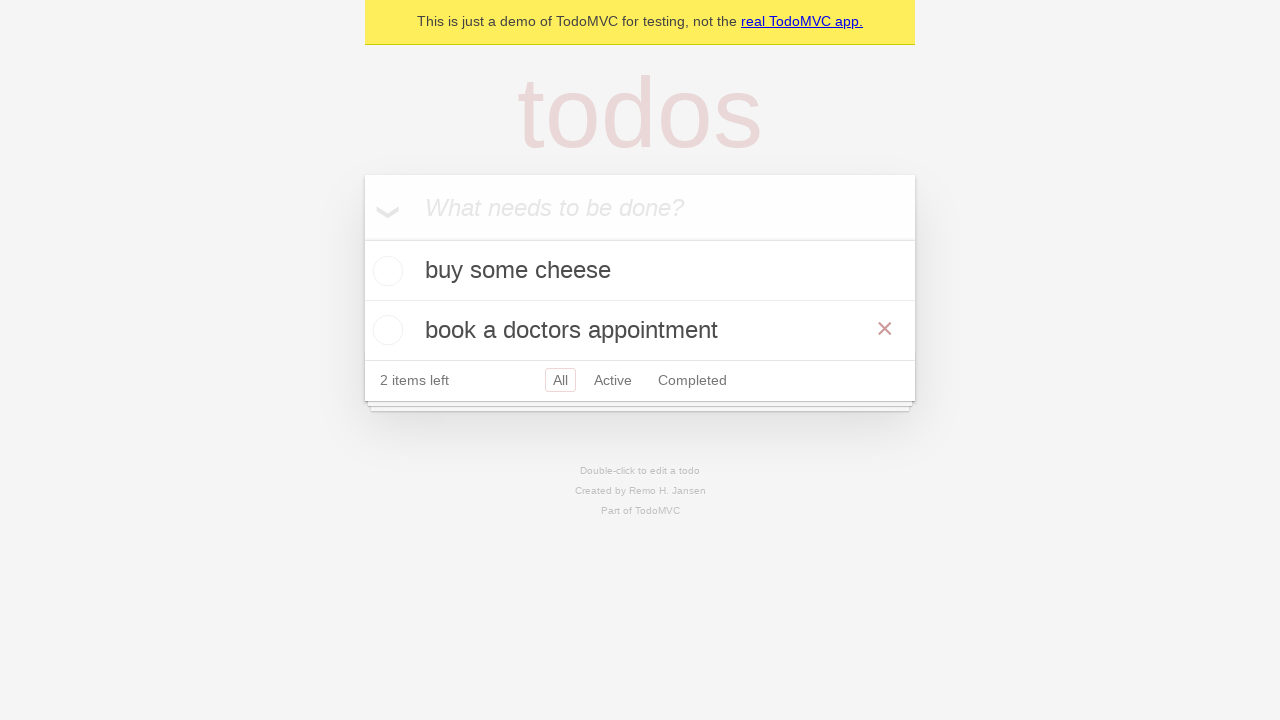